Tests flight booking dropdown functionality by selecting origin city (Hyderabad) and destination city (Kolkata) from dropdown menus on a practice website

Starting URL: https://rahulshettyacademy.com/dropdownsPractise/

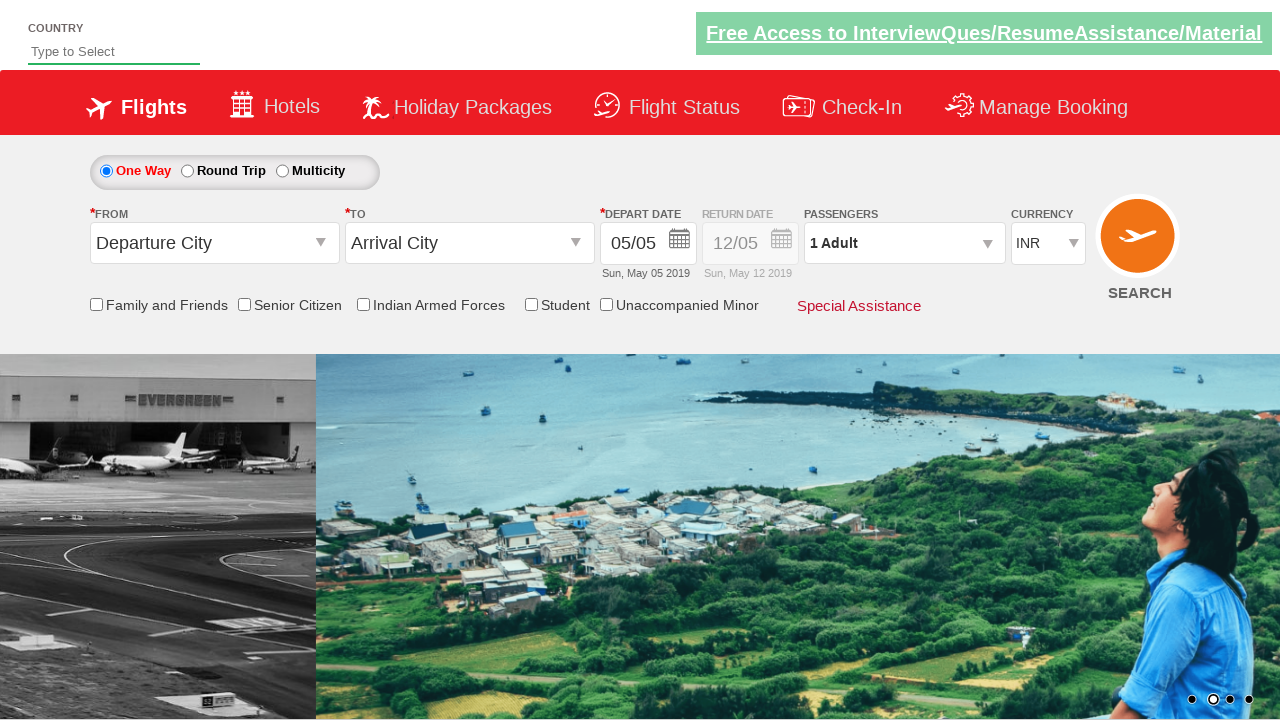

Clicked on the origin station dropdown to open it at (214, 243) on #ctl00_mainContent_ddl_originStation1_CTXT
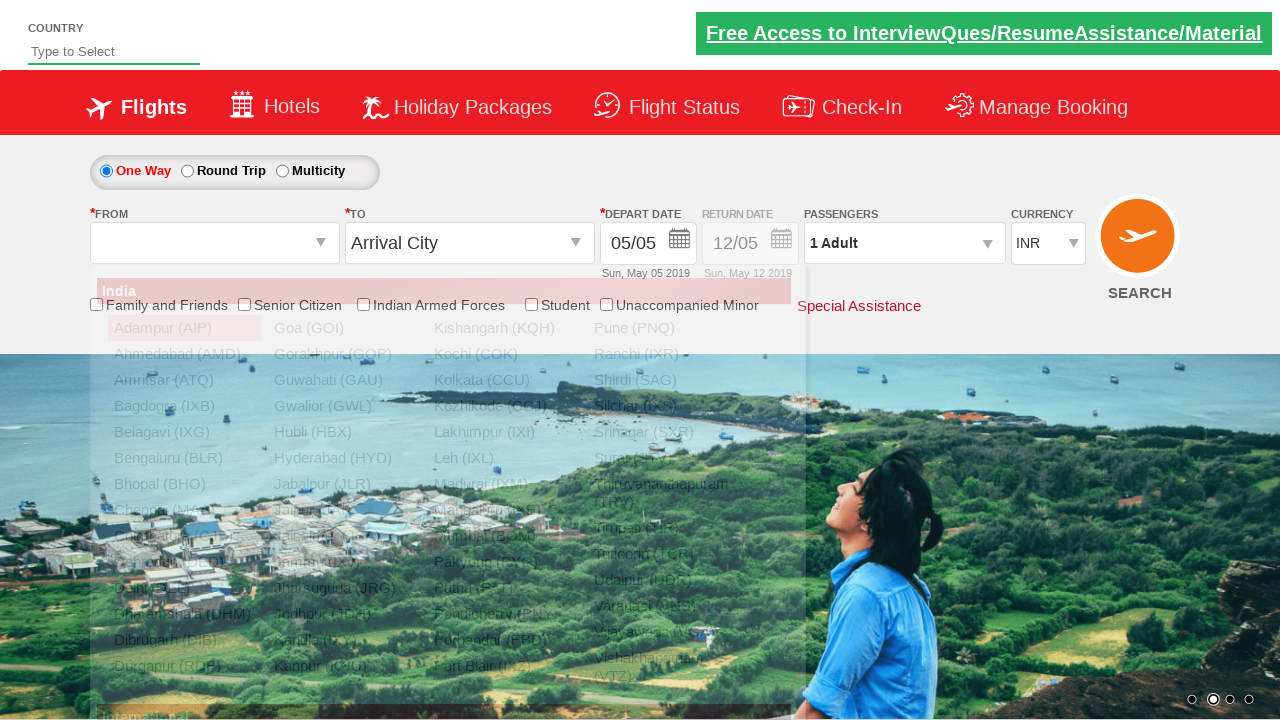

Selected Hyderabad (HYD) as the origin city at (344, 458) on xpath=//div[@id='glsctl00_mainContent_ddl_originStation1_CTNR']//a[@value='HYD']
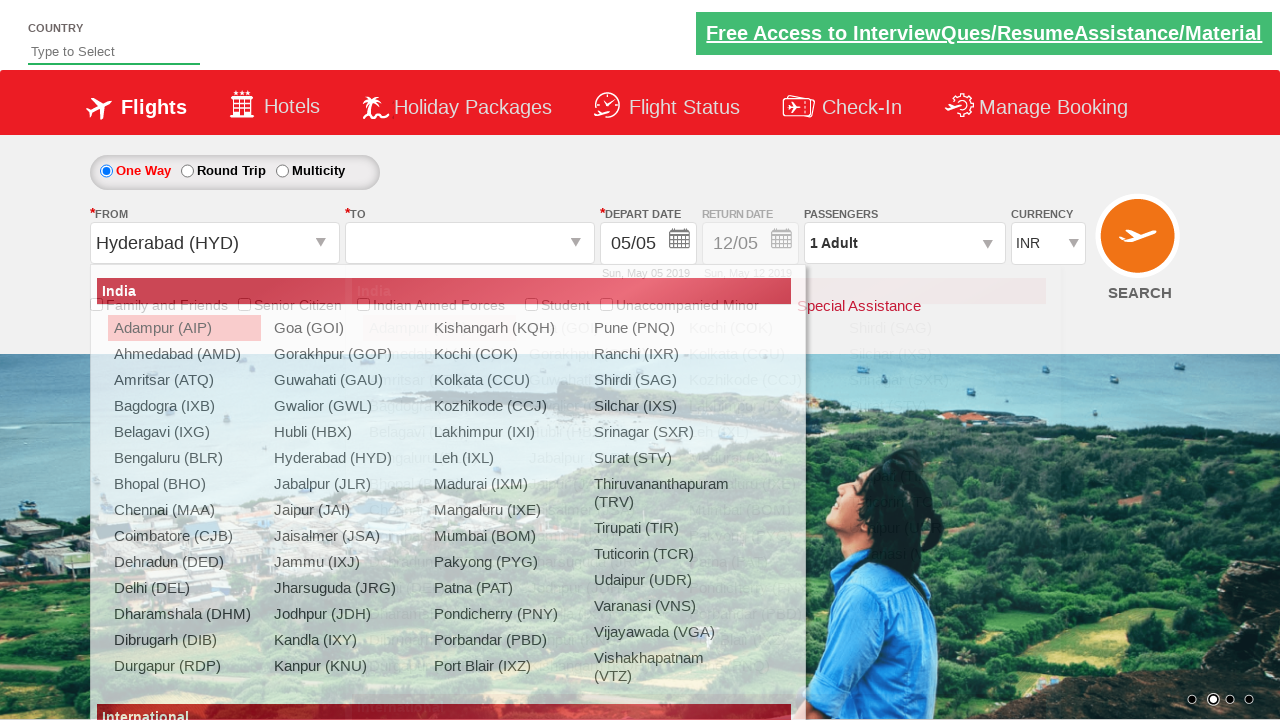

Waited for destination dropdown to be ready
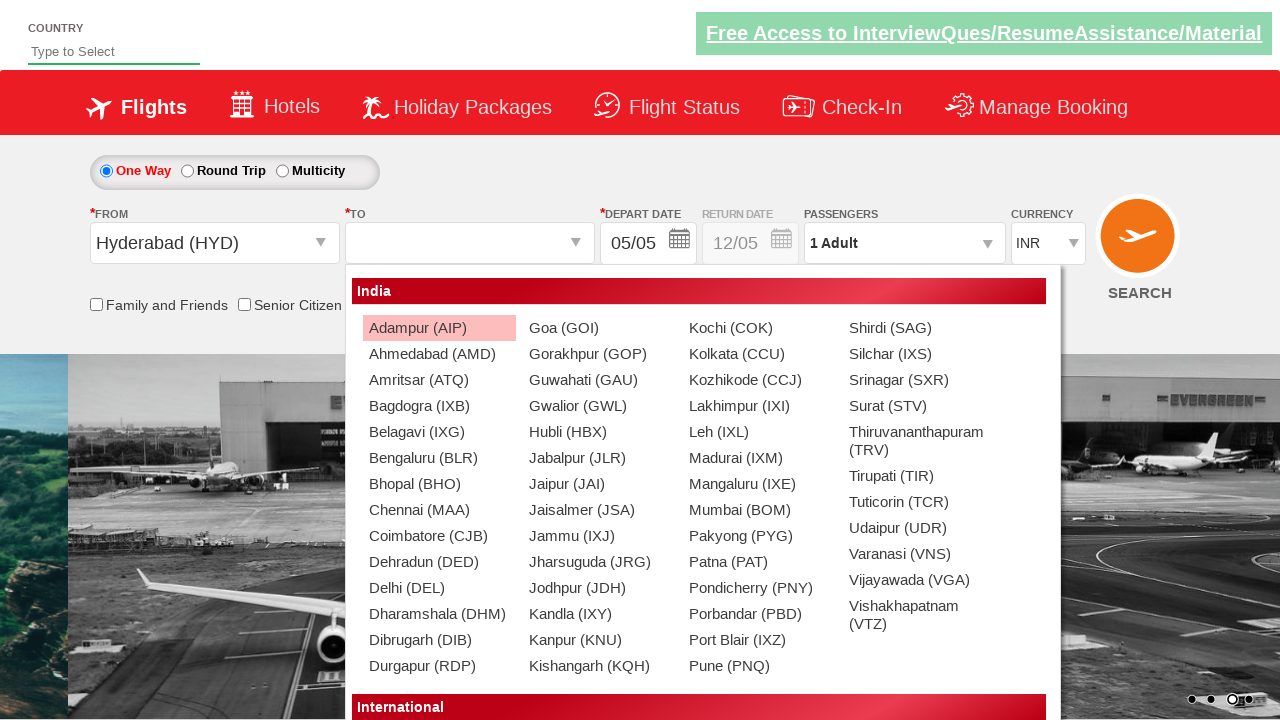

Selected Kolkata (CCU) as the destination city at (759, 354) on xpath=//div[@id='glsctl00_mainContent_ddl_destinationStation1_CTNR']//a[contains
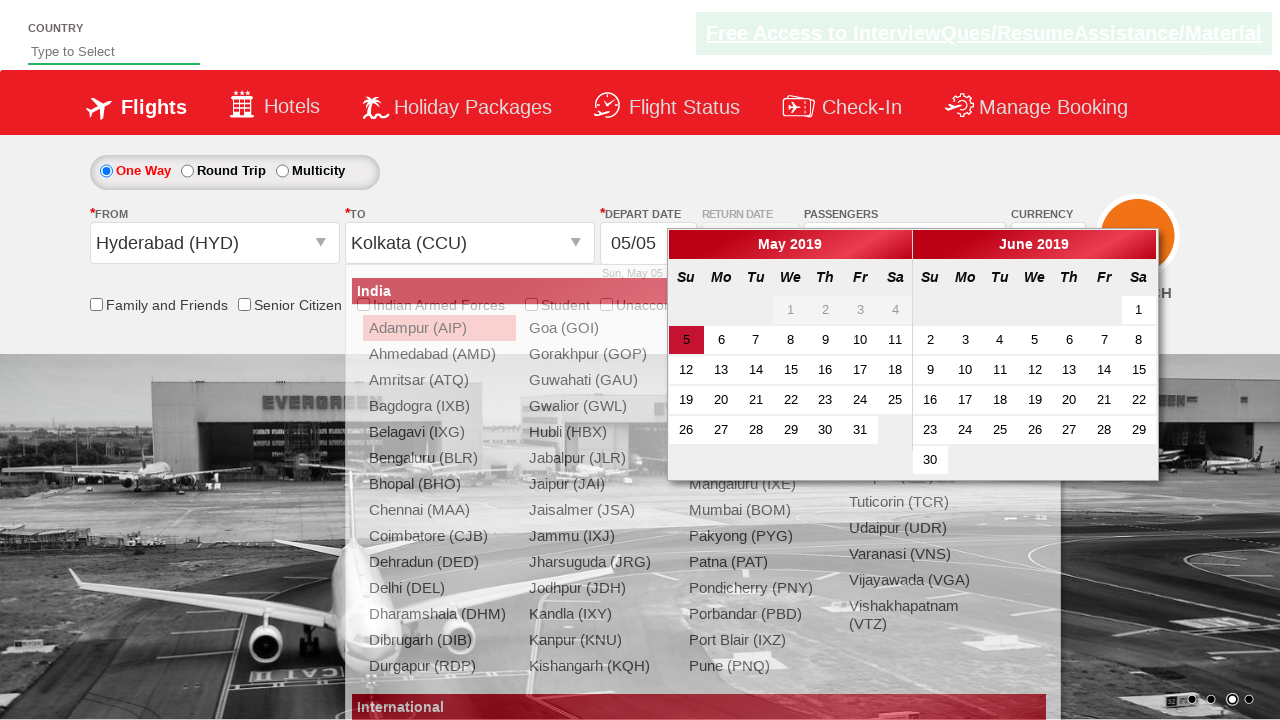

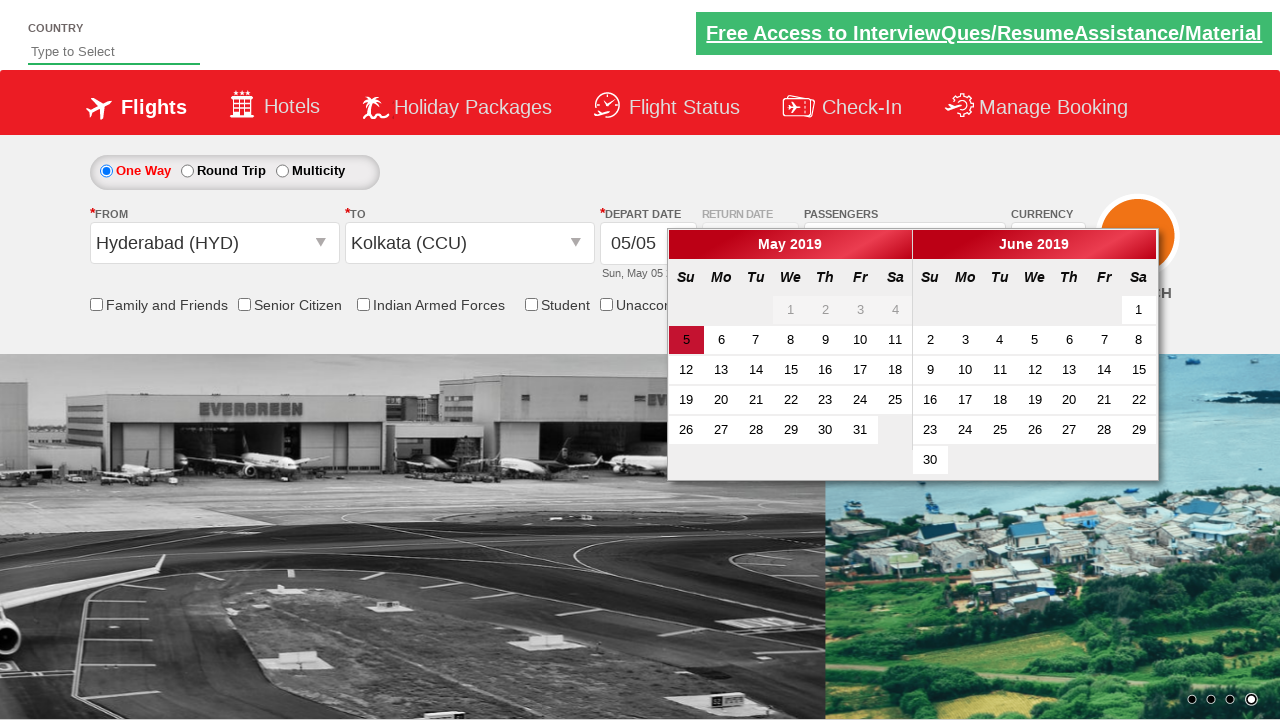